Tests XPath sibling selector functionality by locating and clicking a button that is a sibling of an anchor element in the header

Starting URL: https://rahulshettyacademy.com/AutomationPractice/

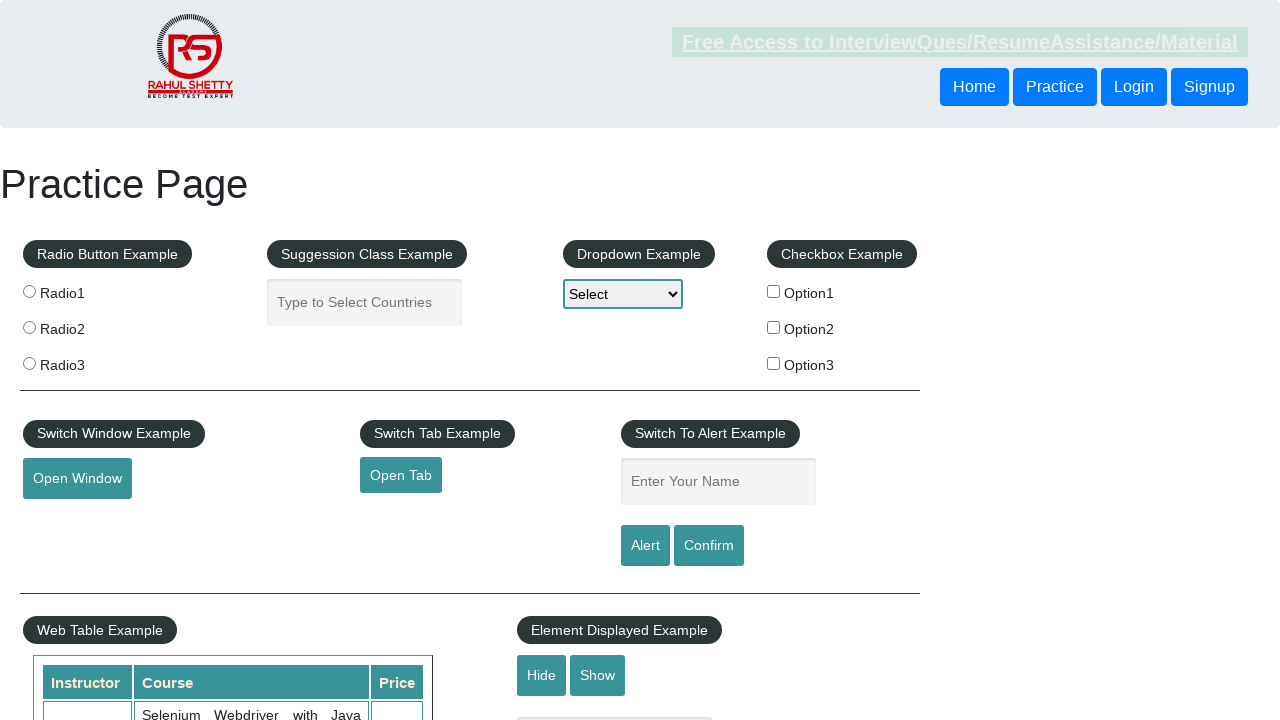

Waited for sibling button element to become visible using XPath selector
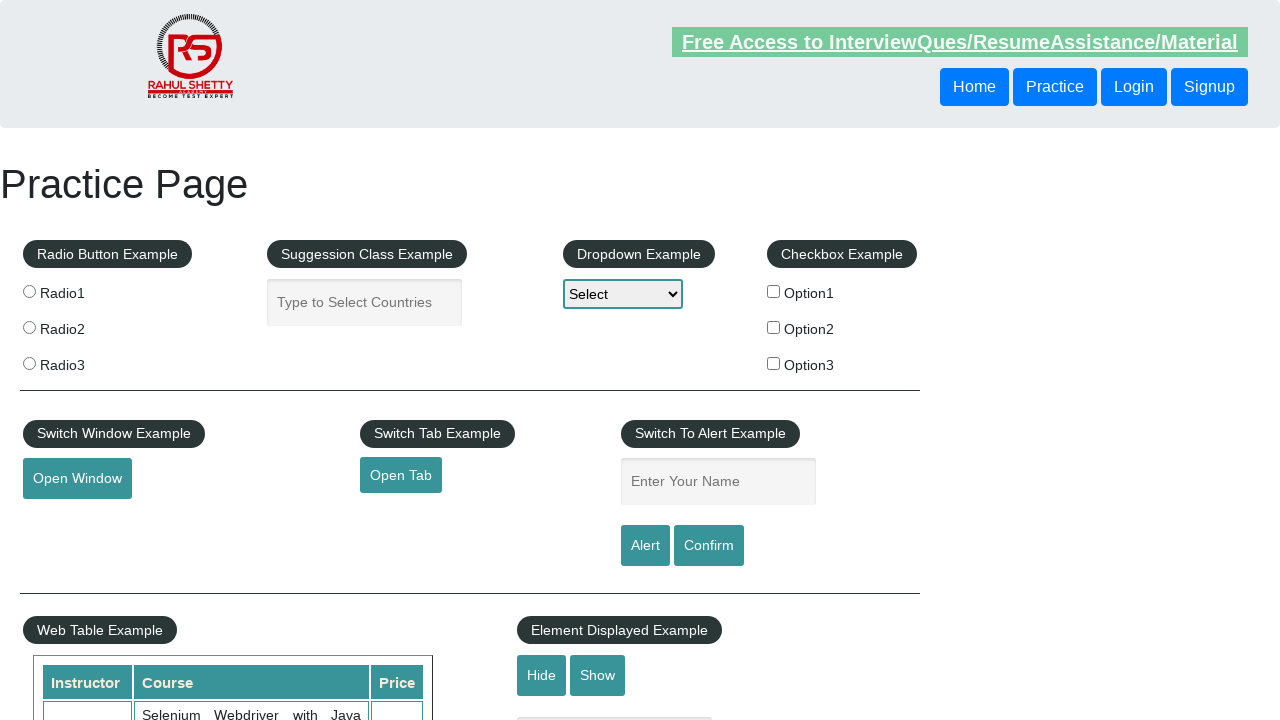

Clicked the button that is a sibling of the anchor element in the header at (1055, 87) on xpath=//header/div/a/following-sibling::button[1]
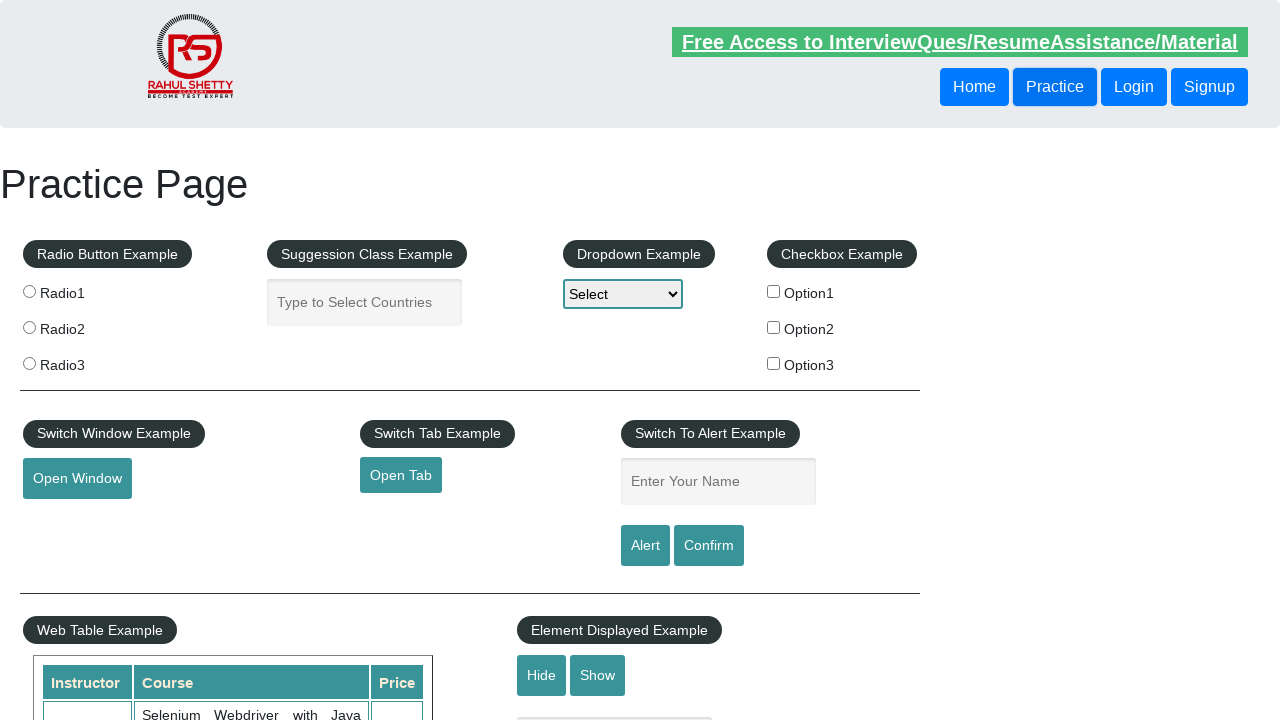

Retrieved button text: 'Practice'
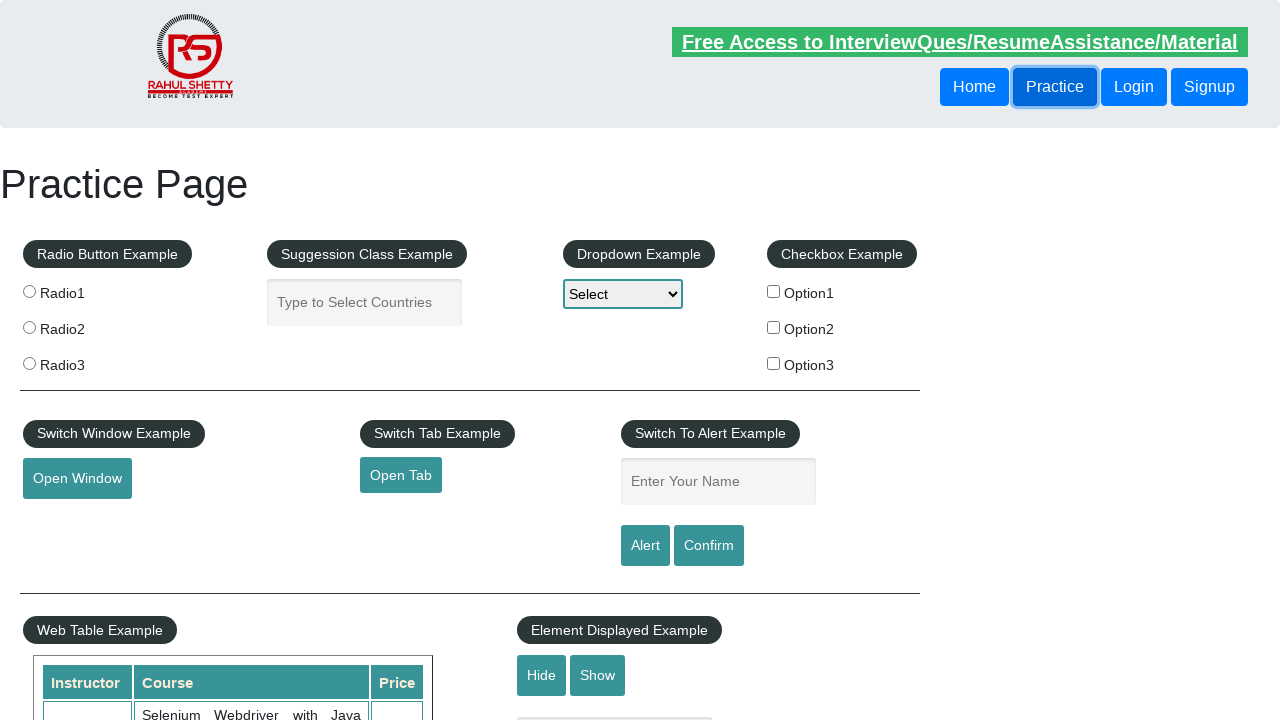

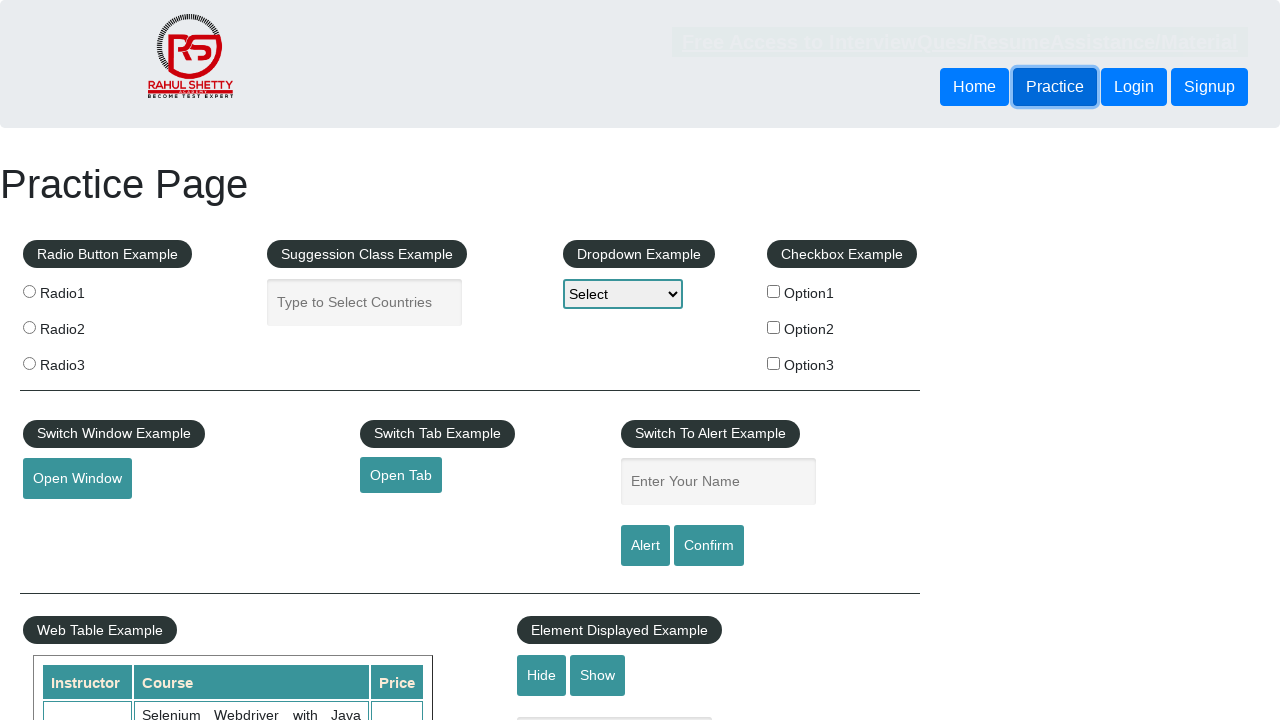